Tests the percentage calculator on calculator.net by navigating to the math calculators section, entering two values (17 and 35), clicking calculate, and verifying the result.

Starting URL: http://www.calculator.net

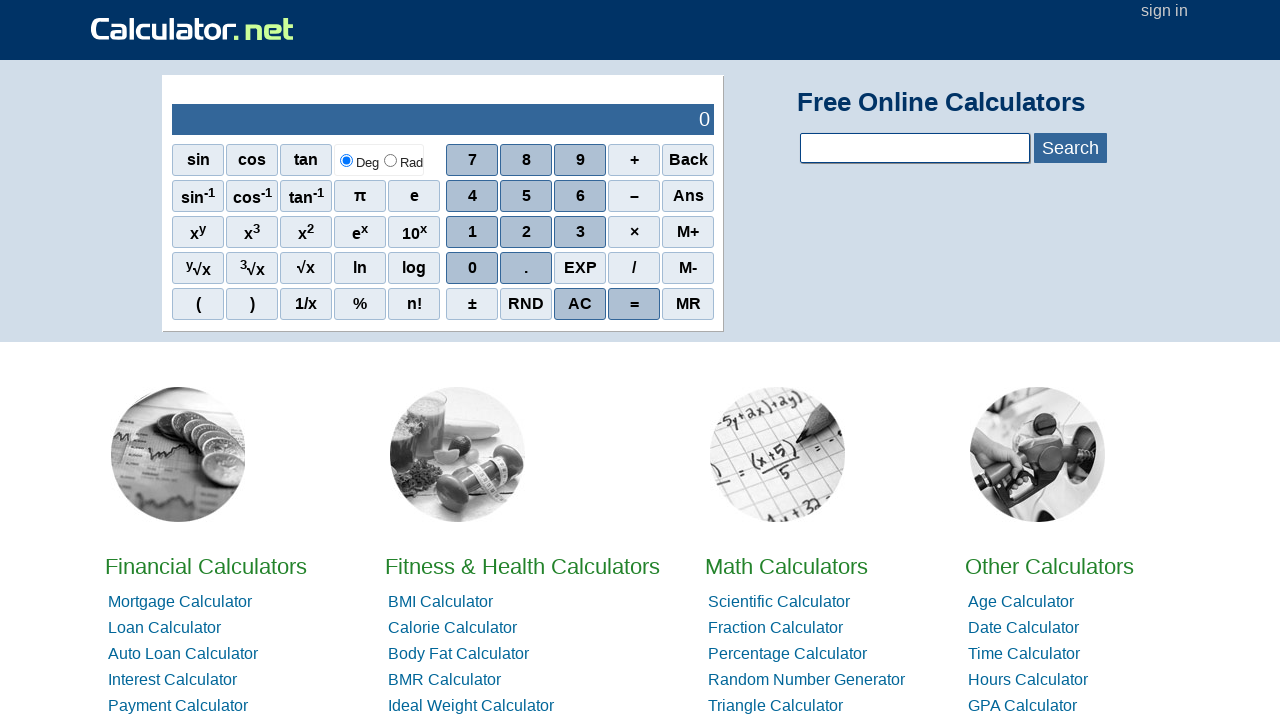

Navigated to calculator.net home page
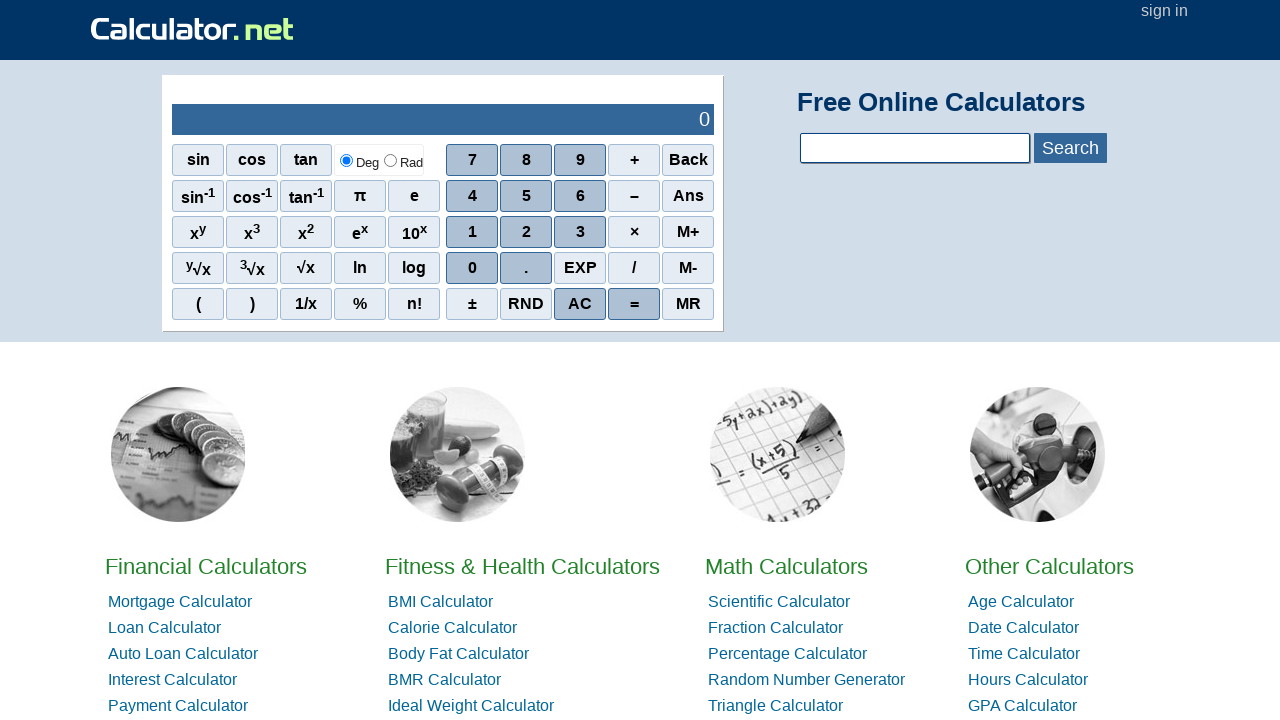

Clicked on Math Calculators link at (786, 566) on xpath=//a[contains(text(),'Math')]
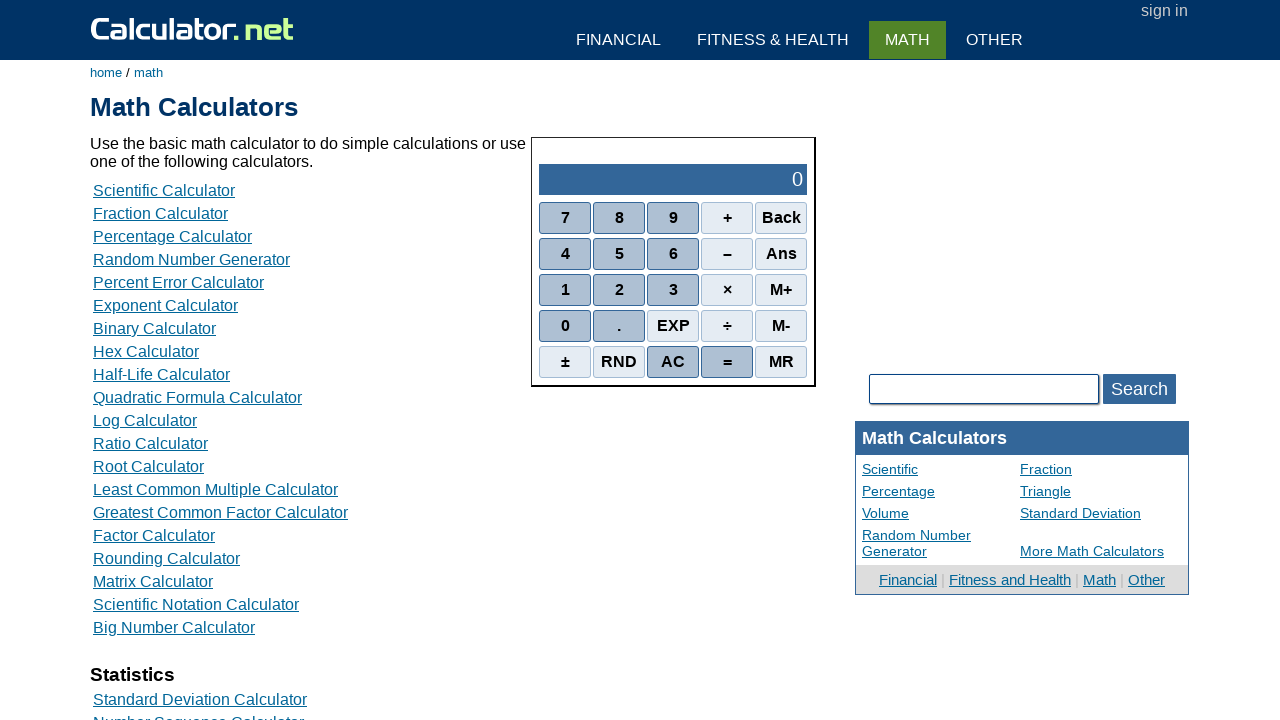

Clicked on Percentage Calculator link at (172, 236) on xpath=//a[contains(text(),'Percentage Calculator')]
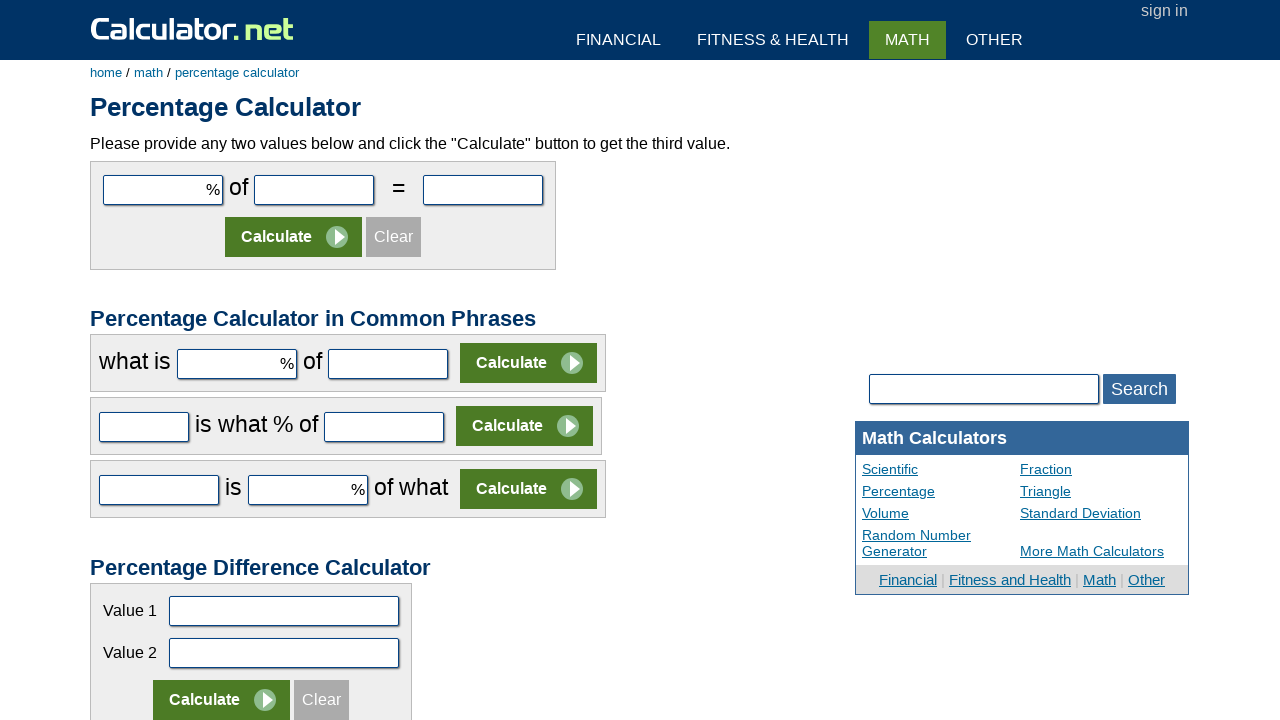

Entered value 17 in the first number field on #cpar1
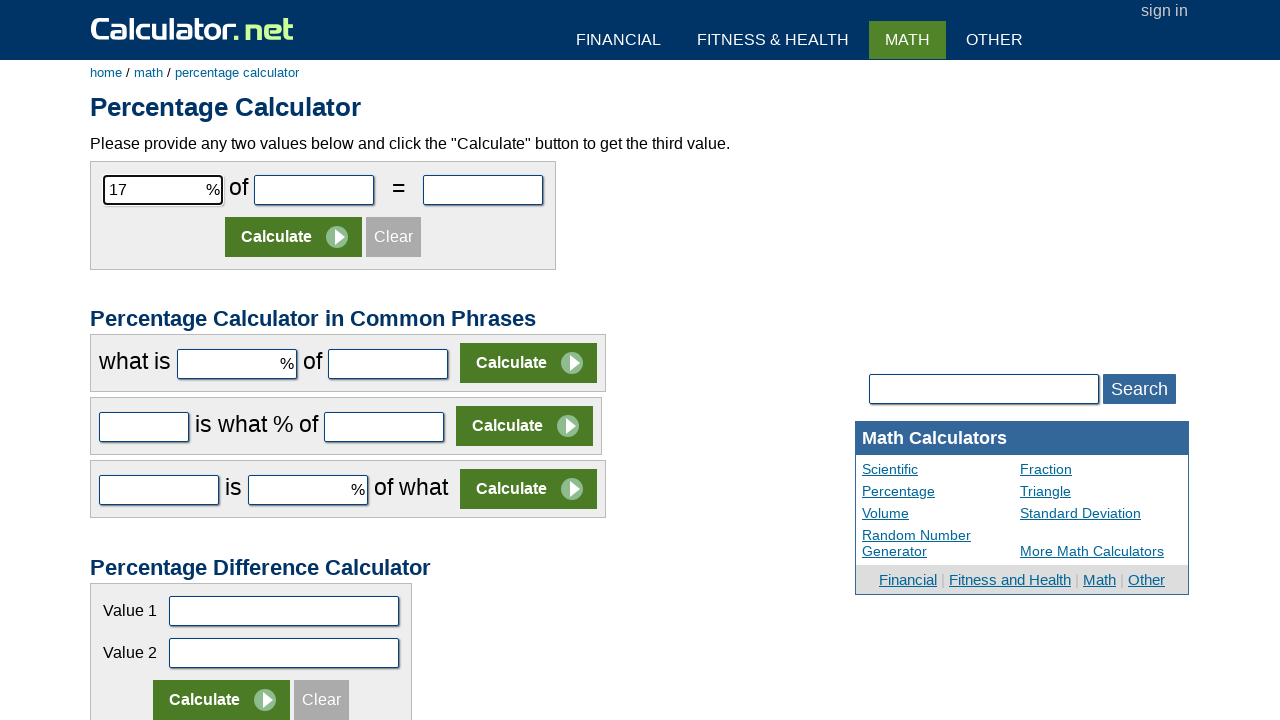

Entered value 35 in the second number field on #cpar2
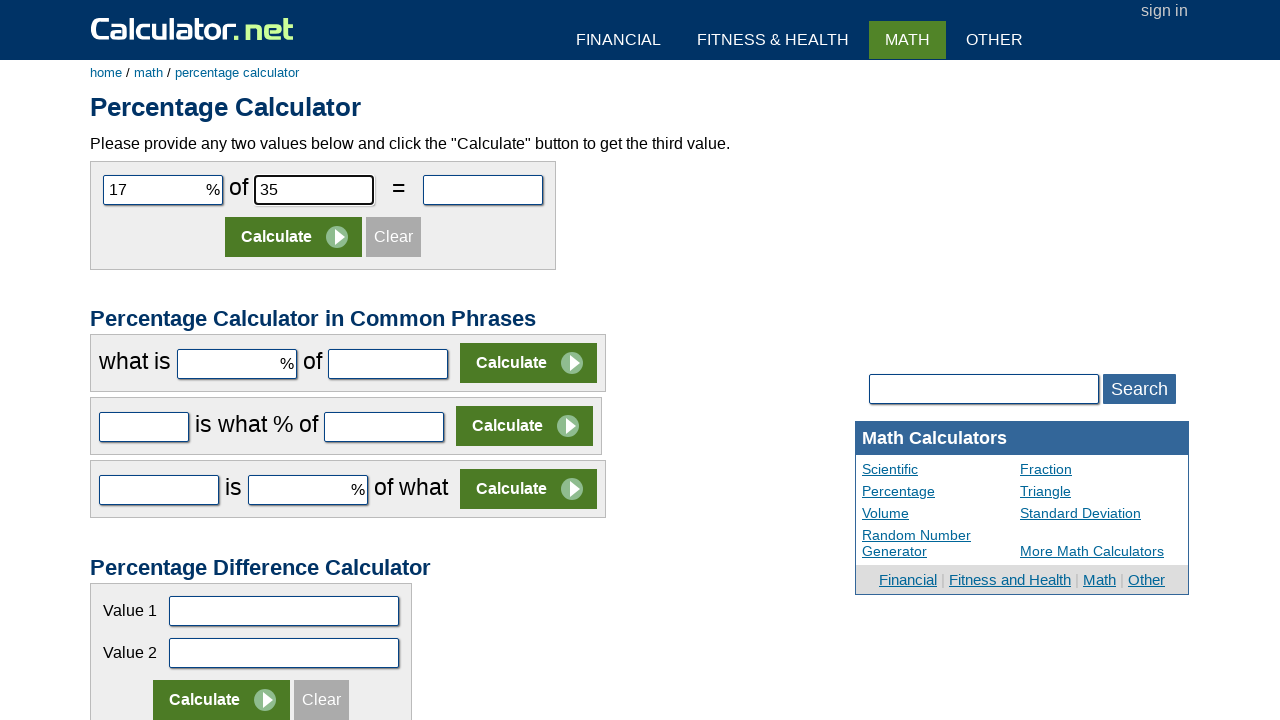

Clicked Calculate button at (294, 237) on (//input[contains(@value,'Calculate')])[1]
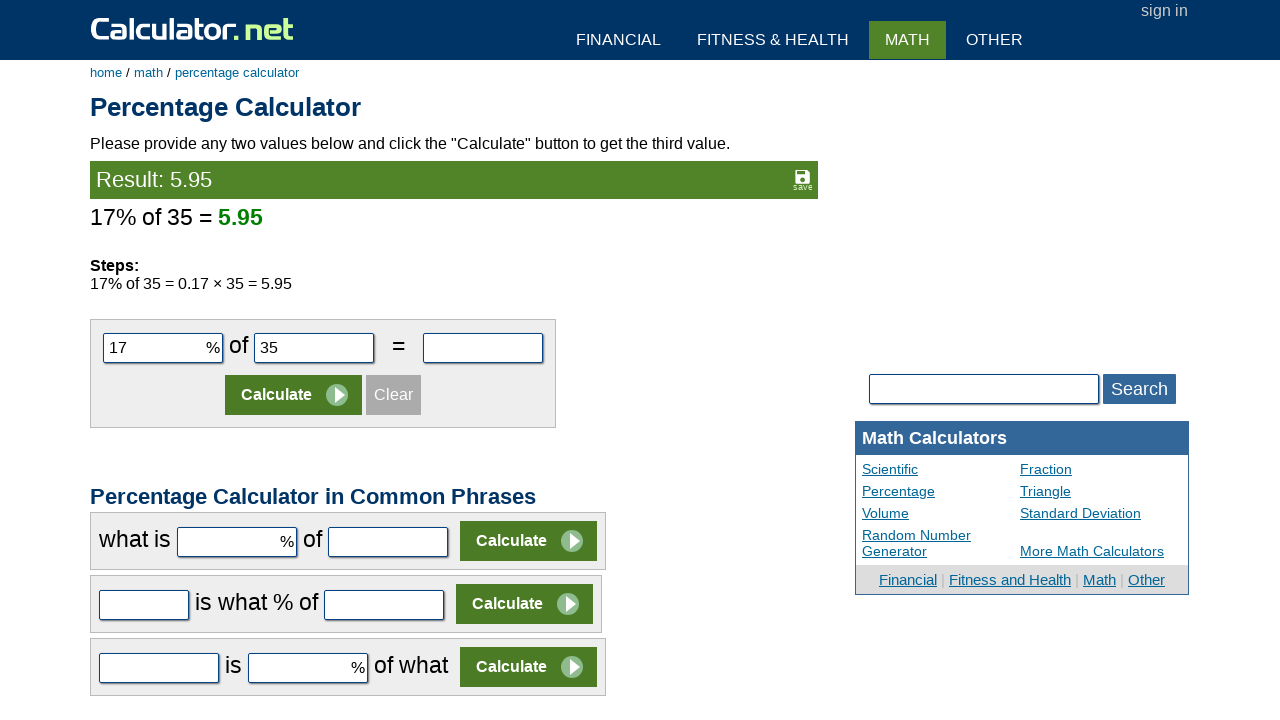

Percentage calculation result appeared and verified
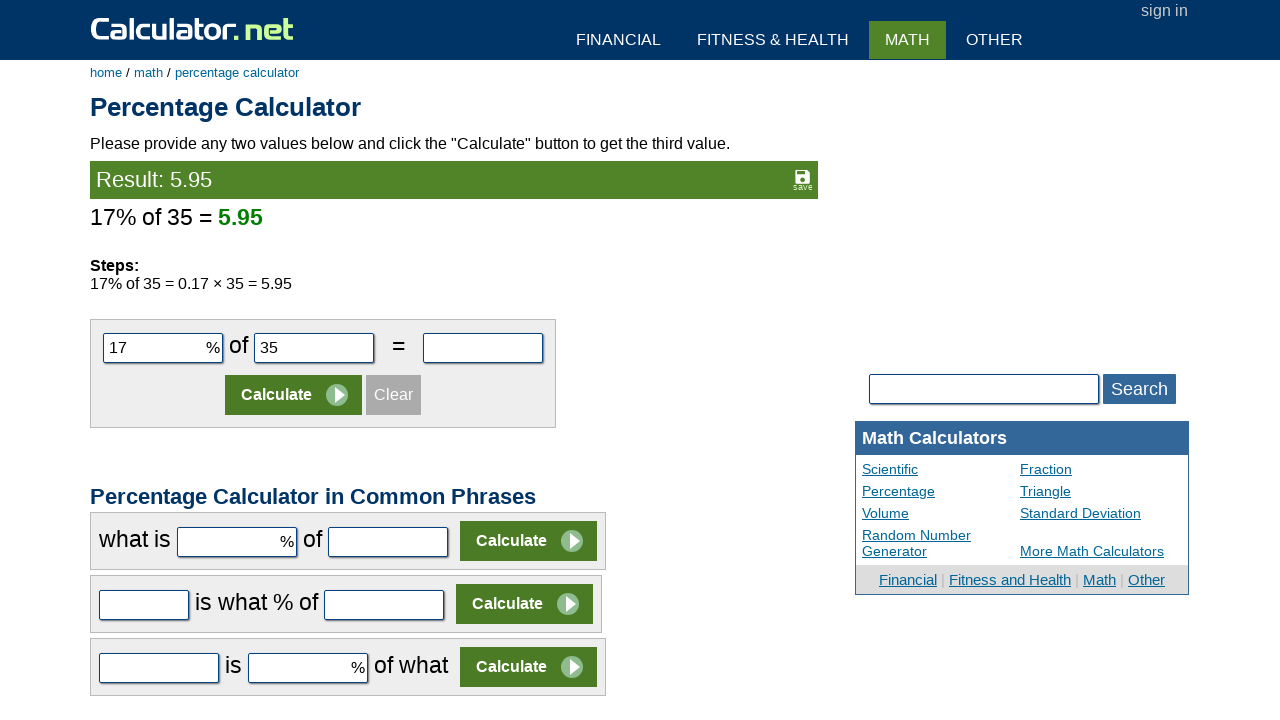

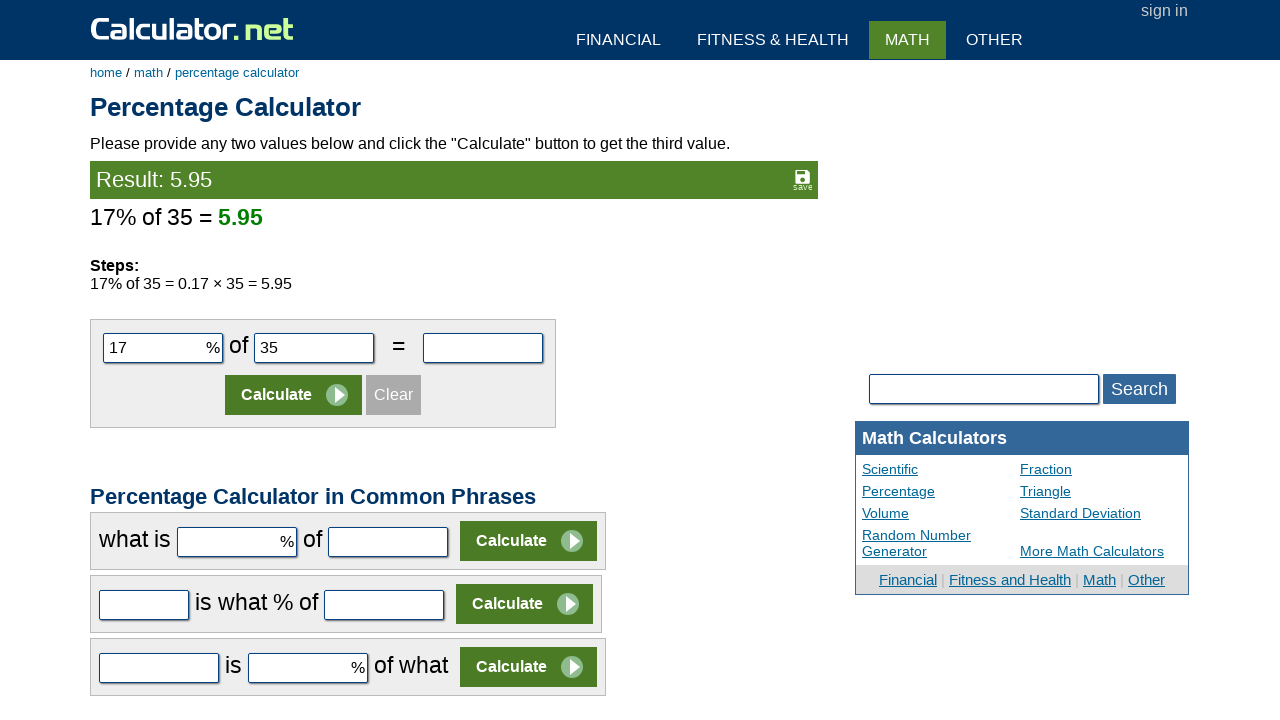